Tests calculator functionality by performing addition operation (5 + 3) and verifying the result

Starting URL: https://www.calculator.net

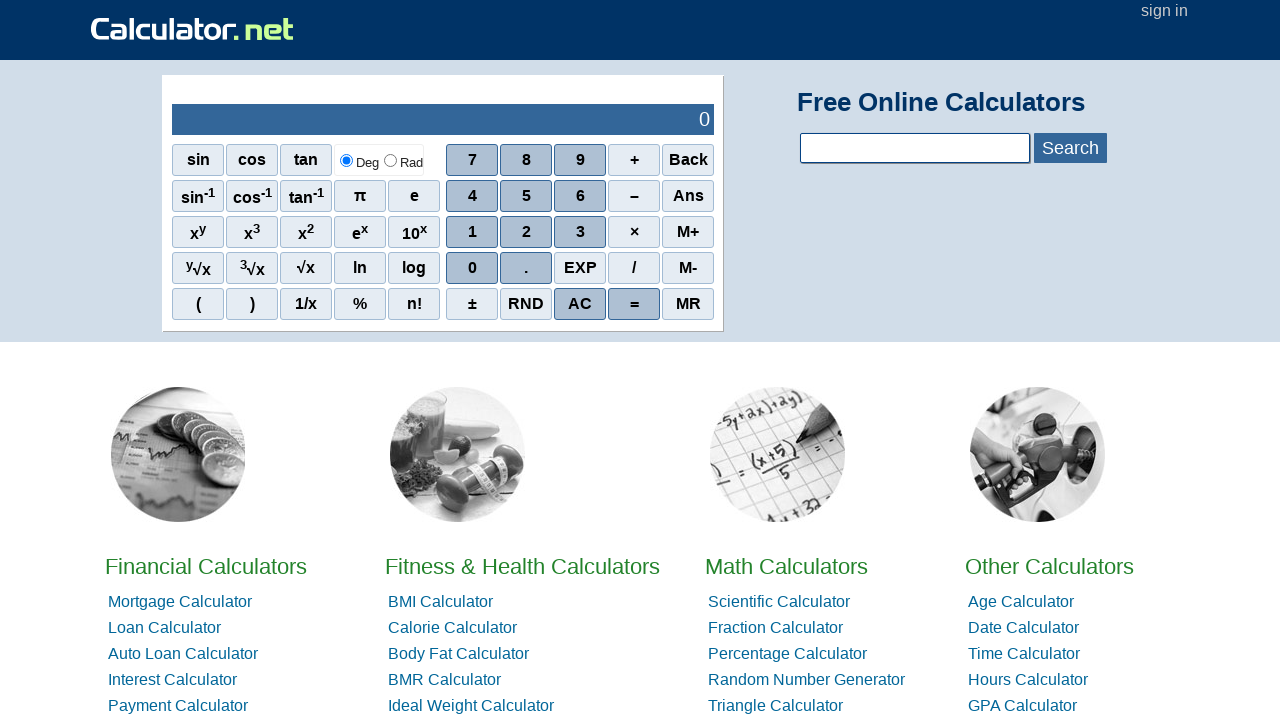

Clicked number 5 on calculator at (526, 196) on xpath=//span[.='5']
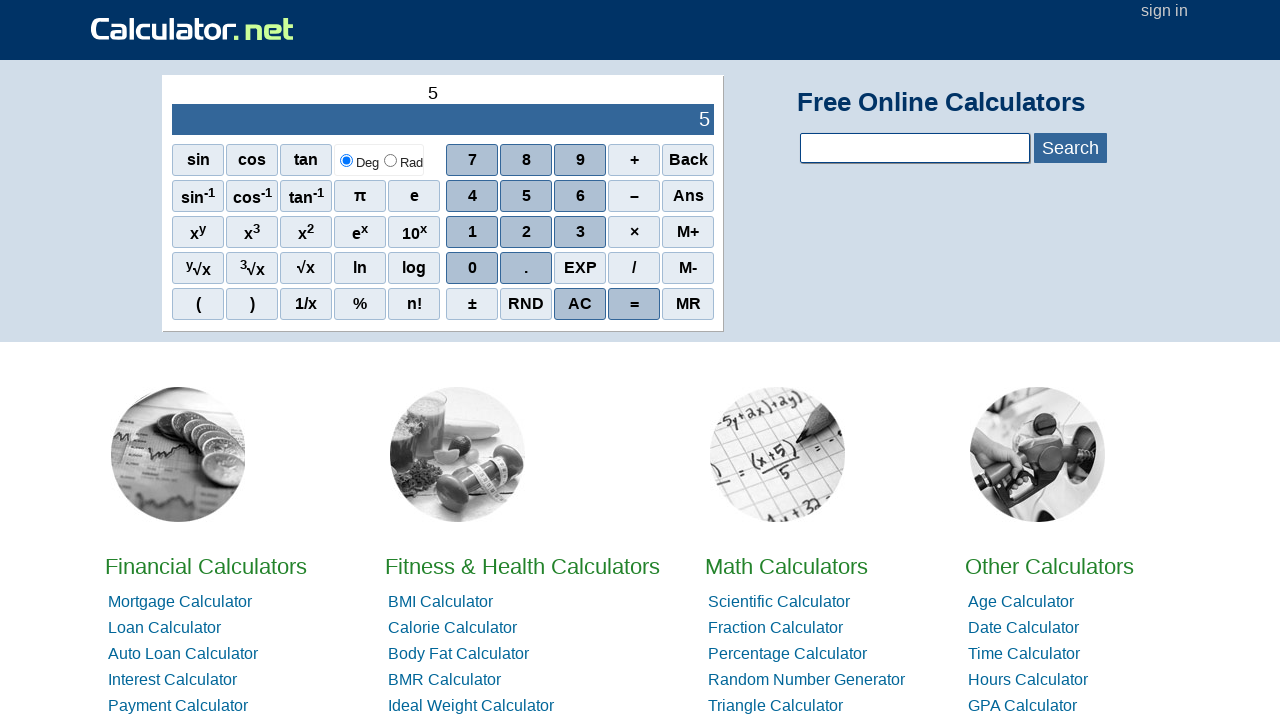

Clicked plus operator at (634, 160) on xpath=//span[.='+']
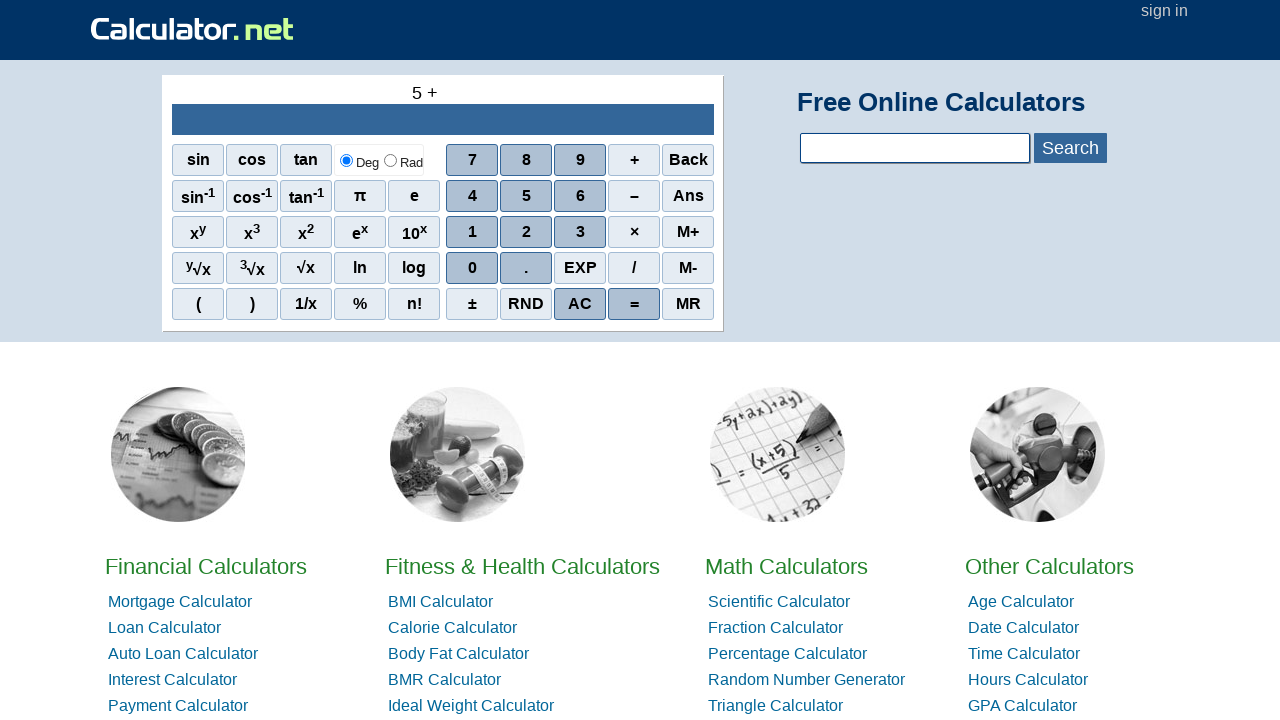

Clicked number 3 on calculator at (580, 232) on xpath=//span[.='3']
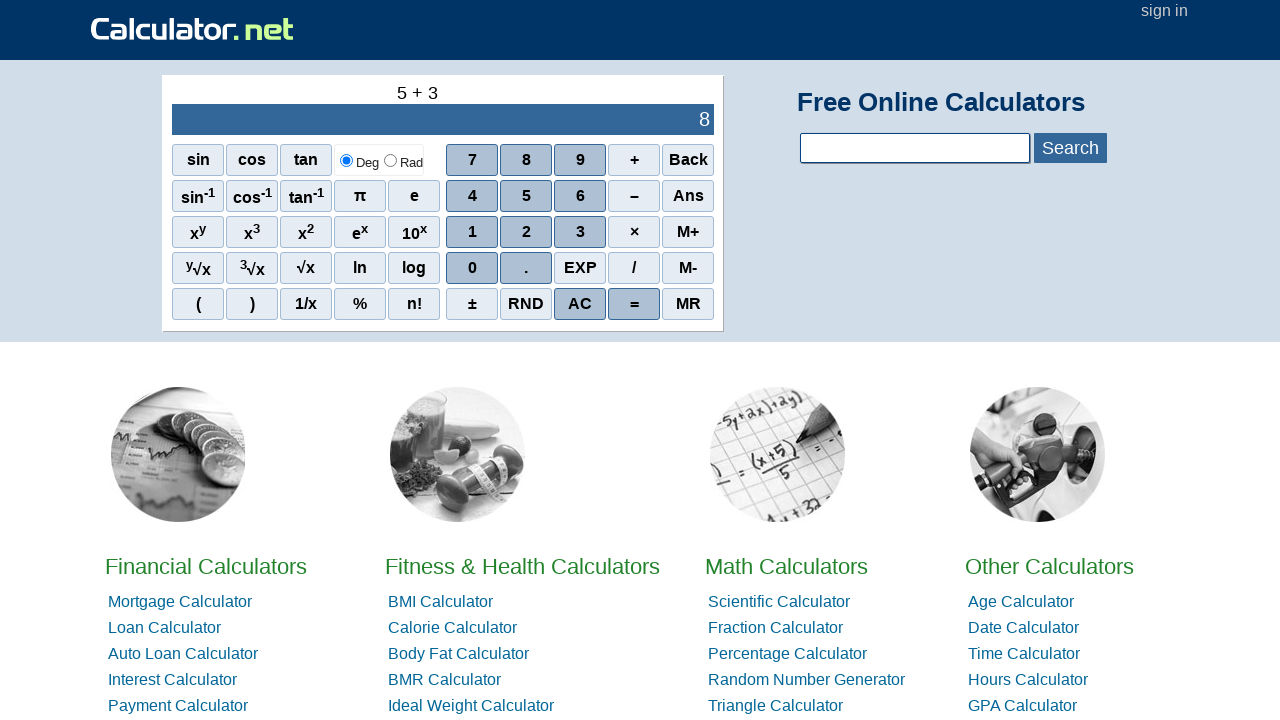

Clicked equals button to calculate result at (634, 304) on xpath=//span[.='=']
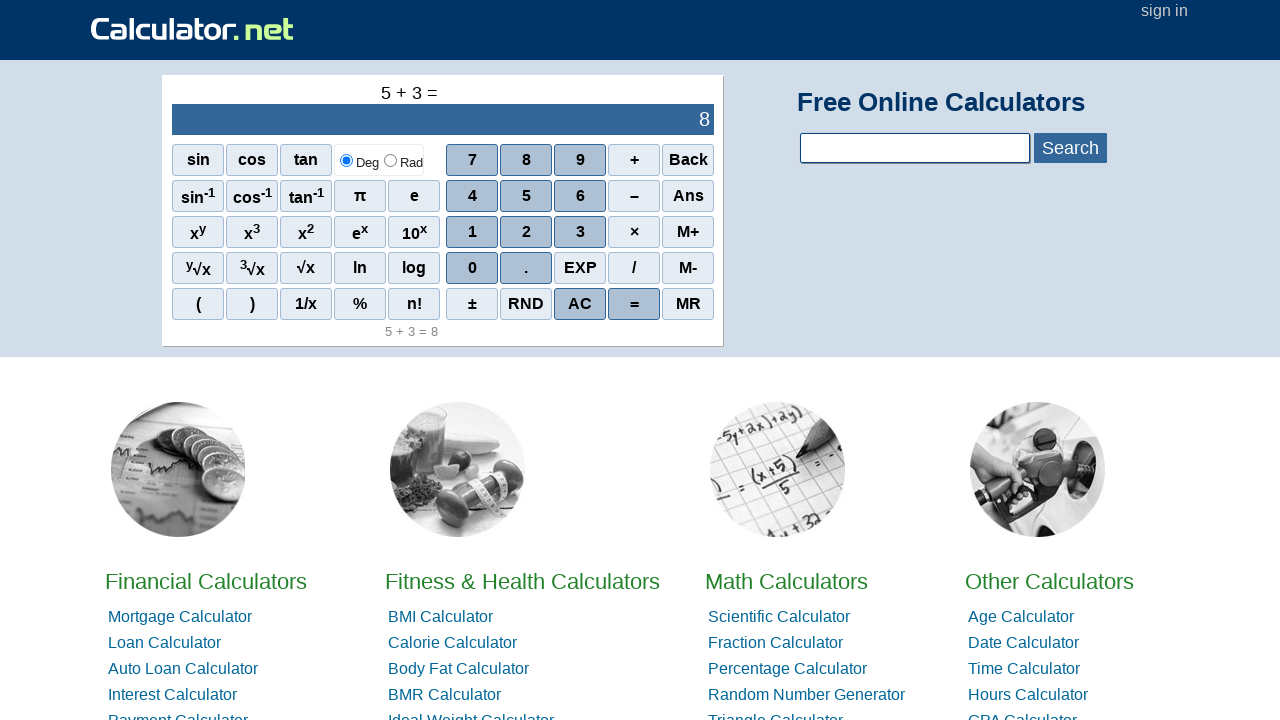

Result displayed in output field
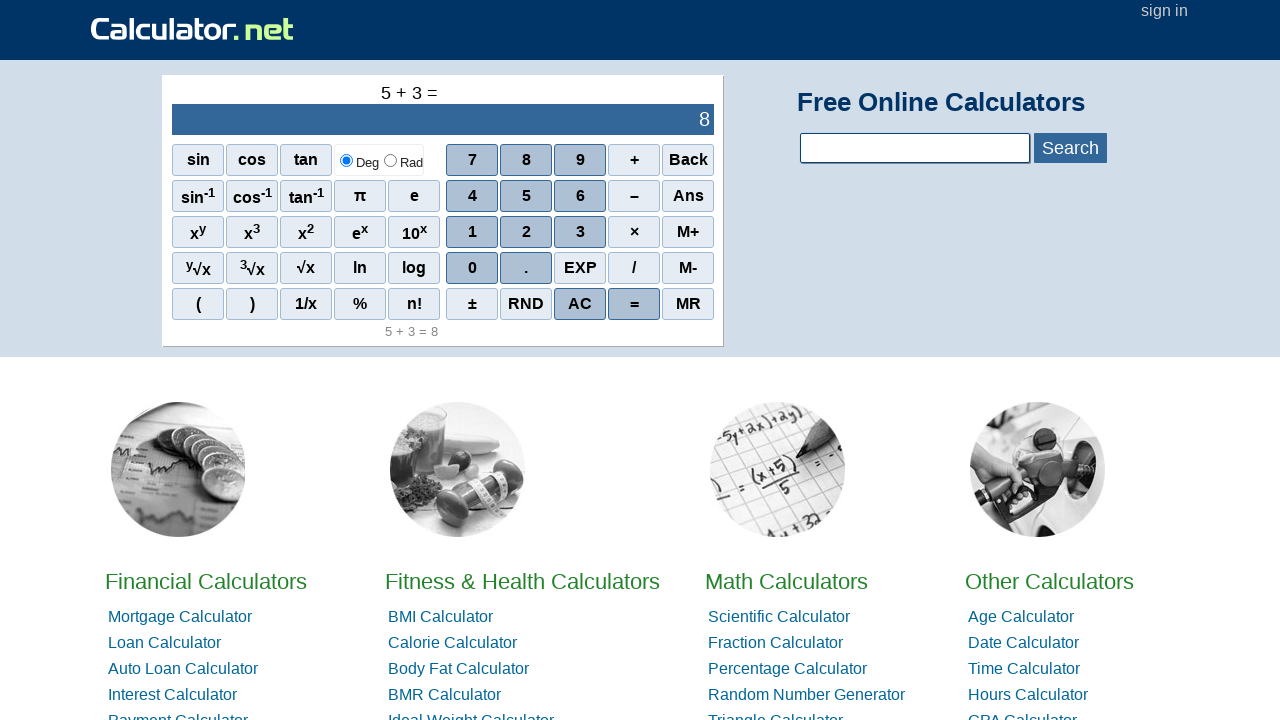

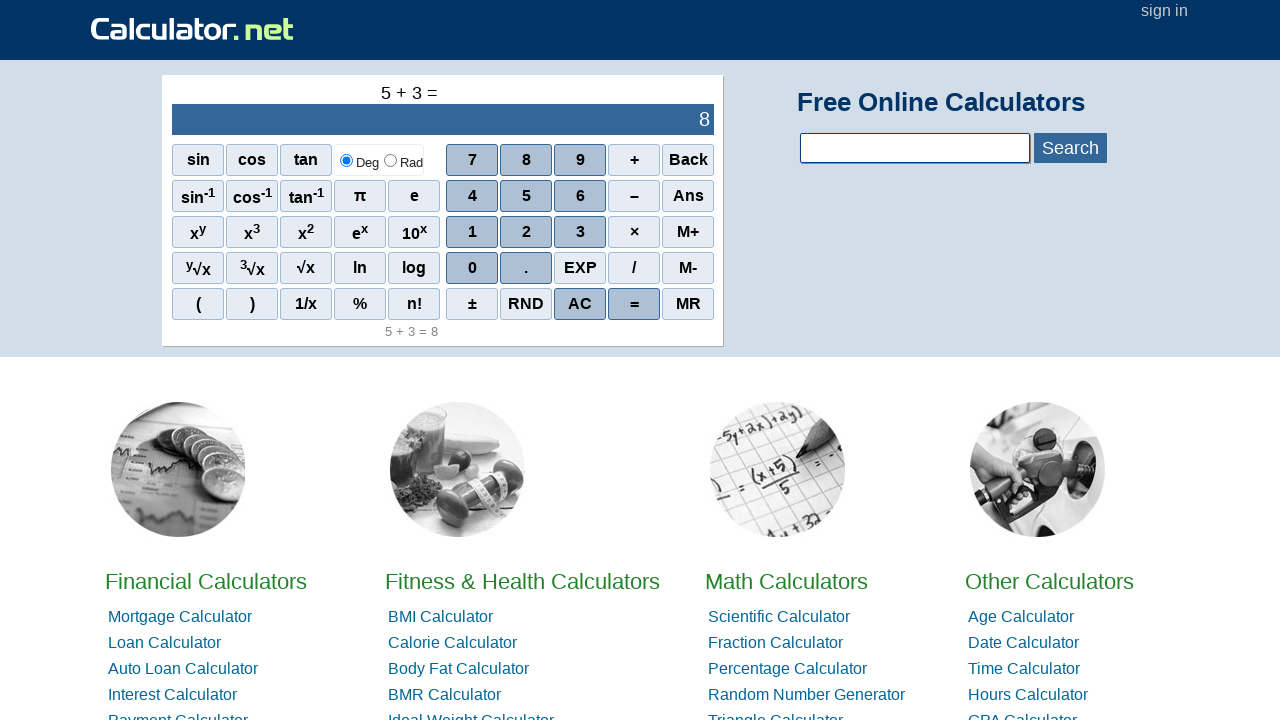